Tests browser window handling by clicking a button that opens a new window, switching to the new window, and verifying the heading text is present on the new page.

Starting URL: https://demoqa.com/browser-windows

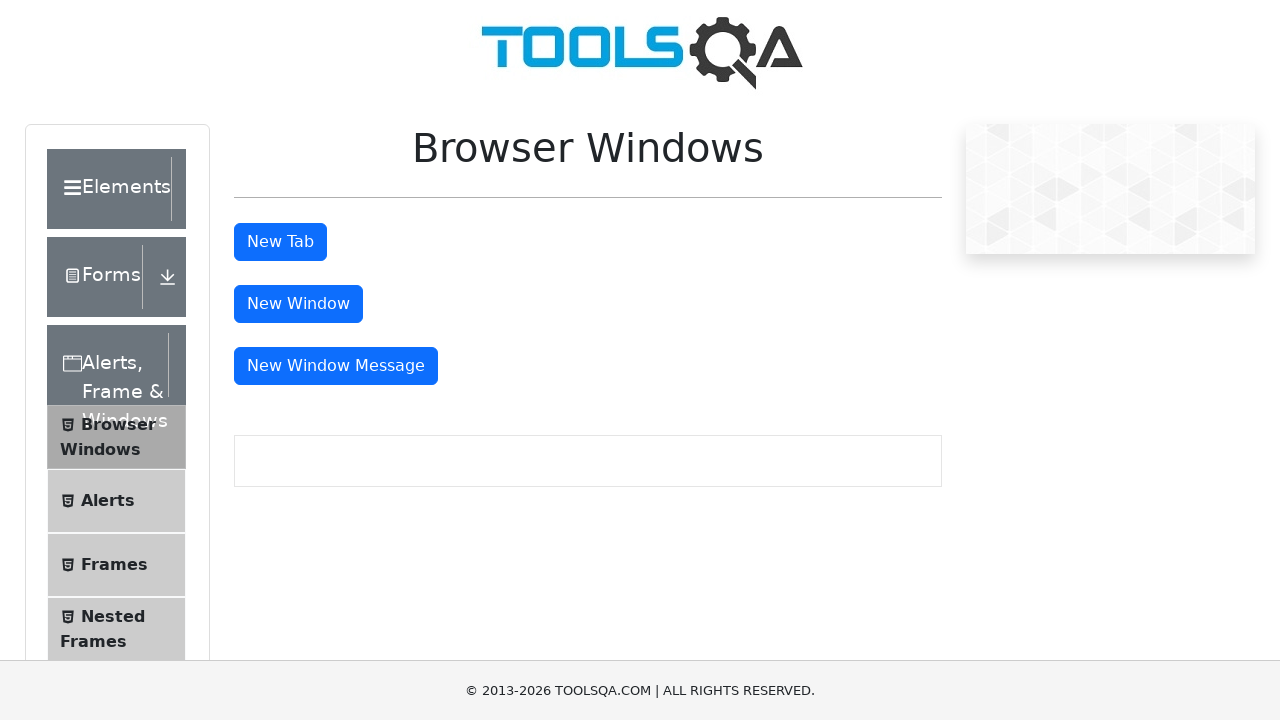

Clicked 'New Window' button to open a new window at (298, 304) on button#windowButton
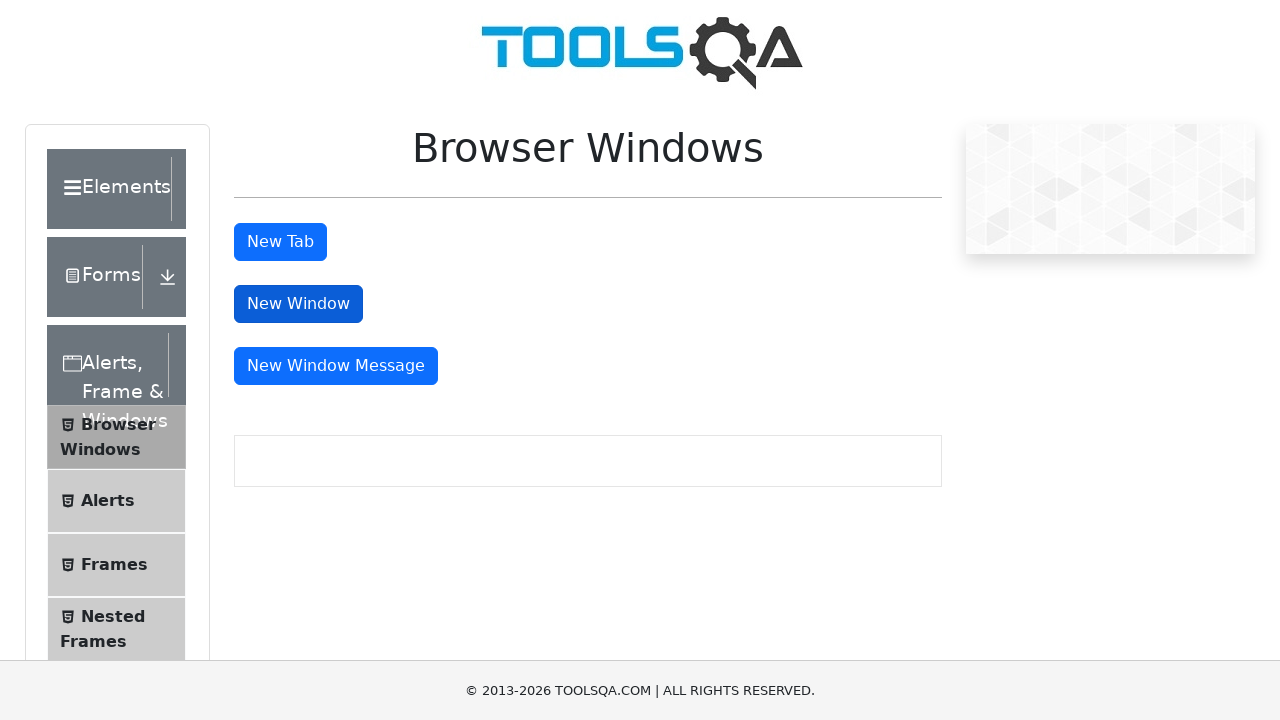

Captured the newly opened window/page
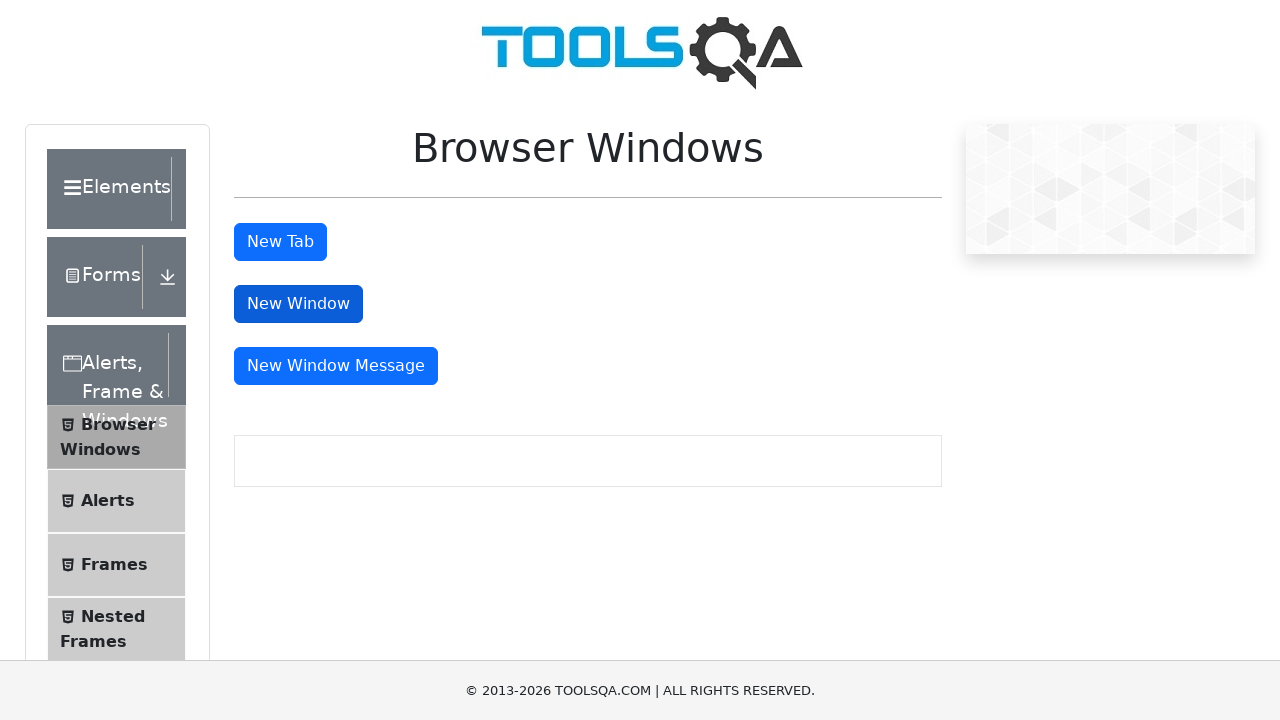

New page finished loading
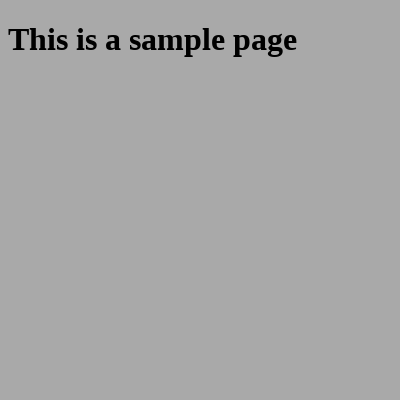

Sample heading element is present on new page
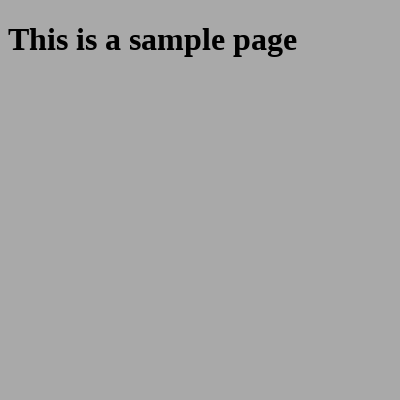

Located the sample heading element
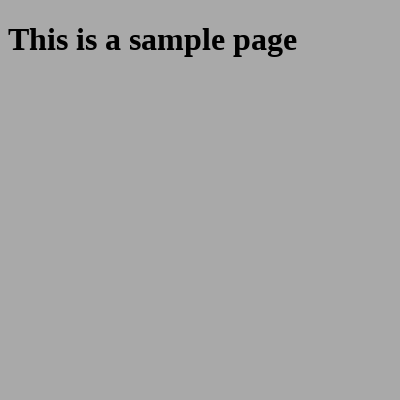

Retrieved heading text content from new page
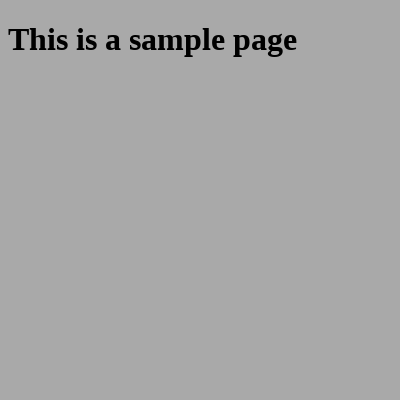

Closed the new window
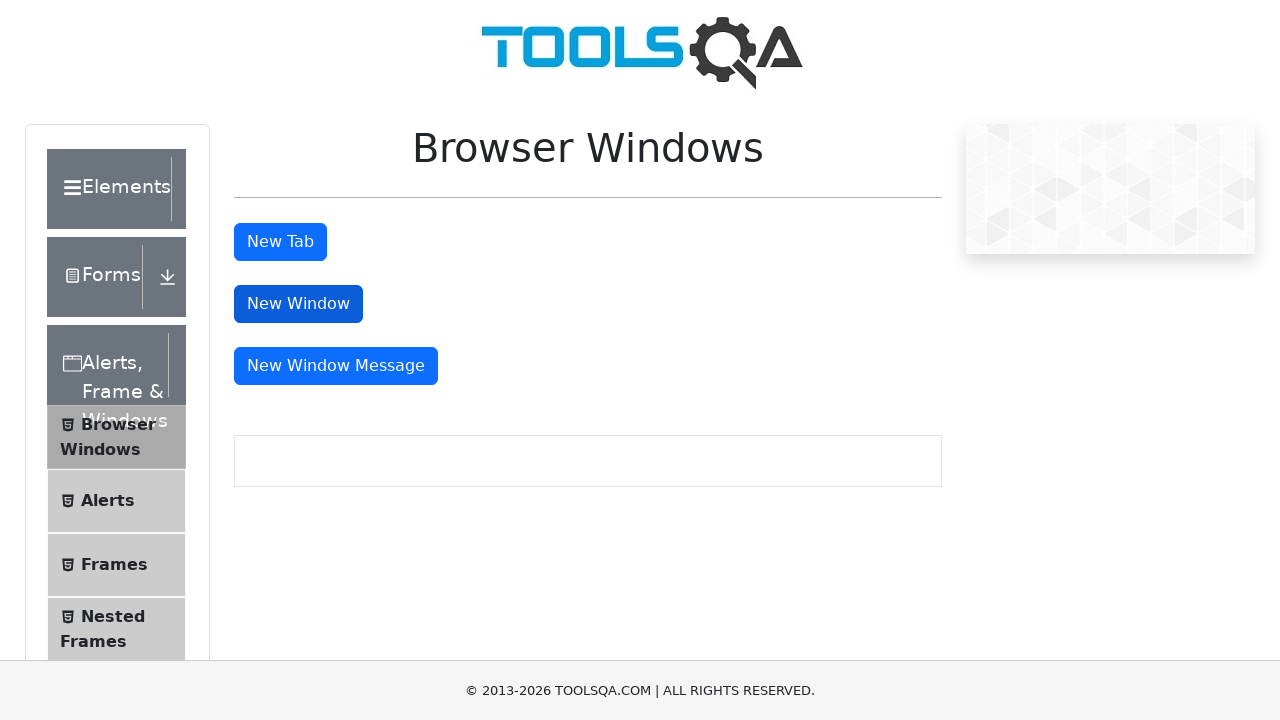

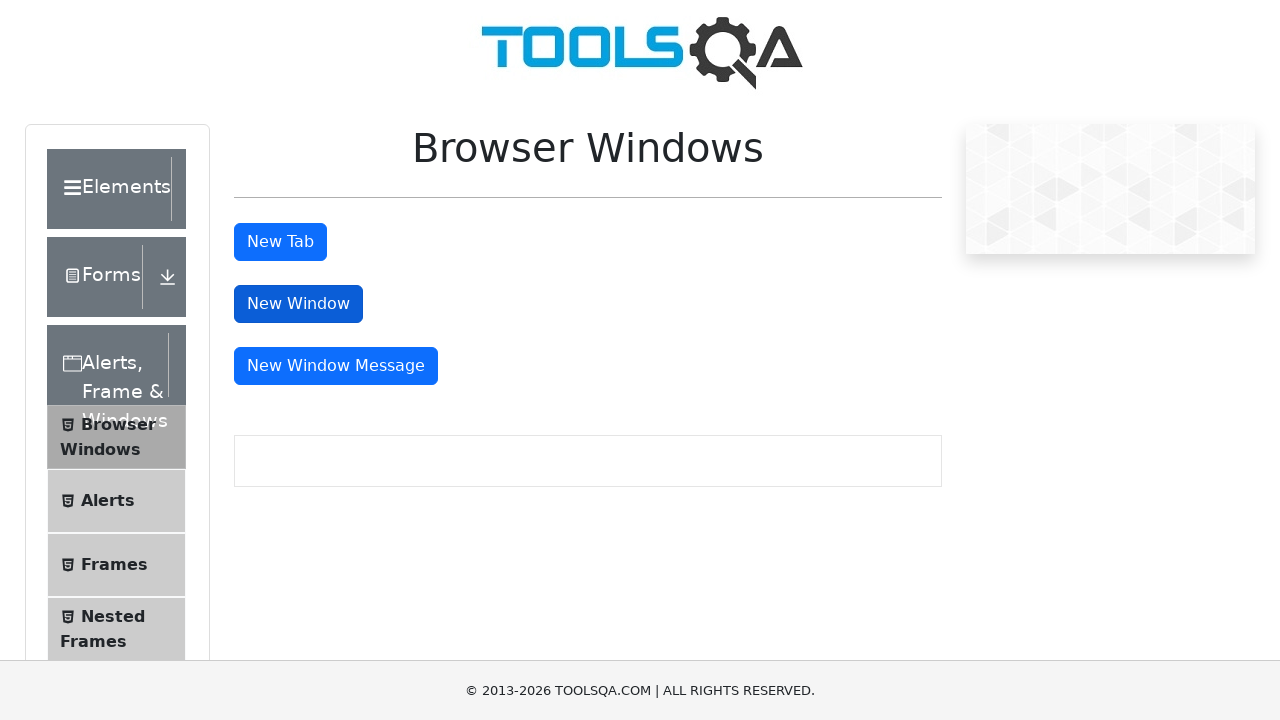